Tests that clicking Clear completed removes completed items from the list

Starting URL: https://demo.playwright.dev/todomvc

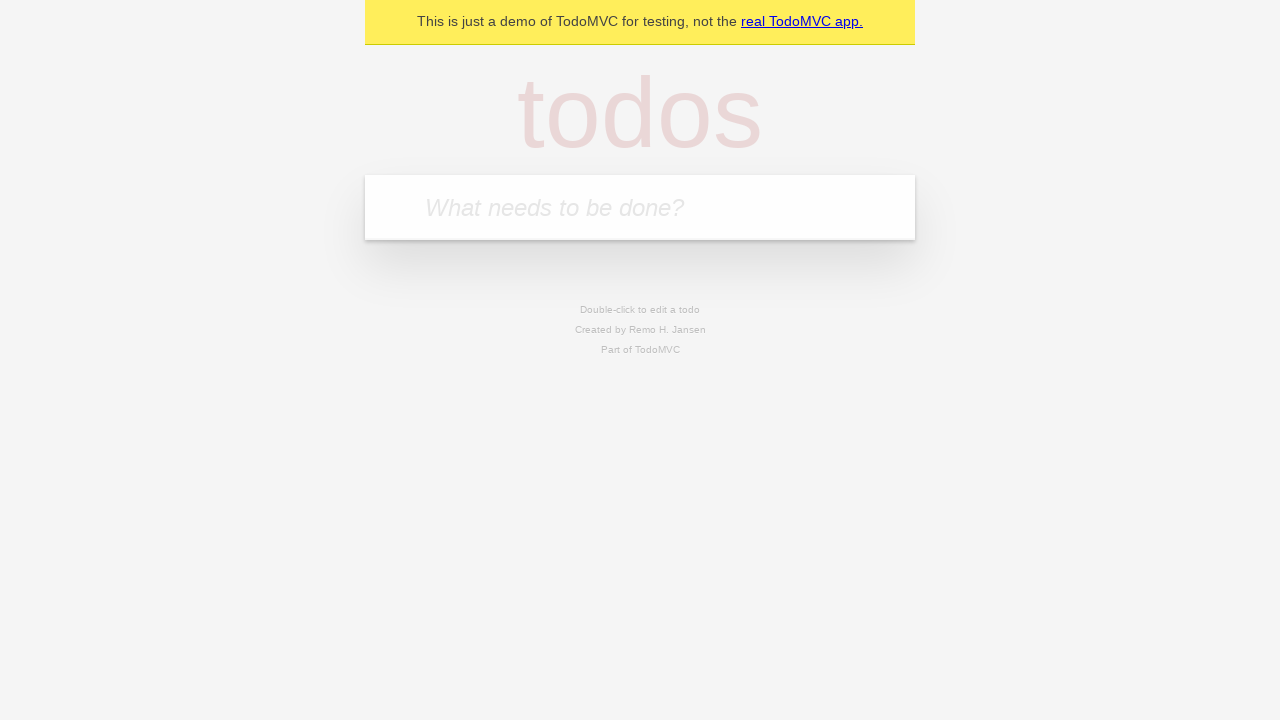

Filled todo input with 'buy some cheese' on internal:attr=[placeholder="What needs to be done?"i]
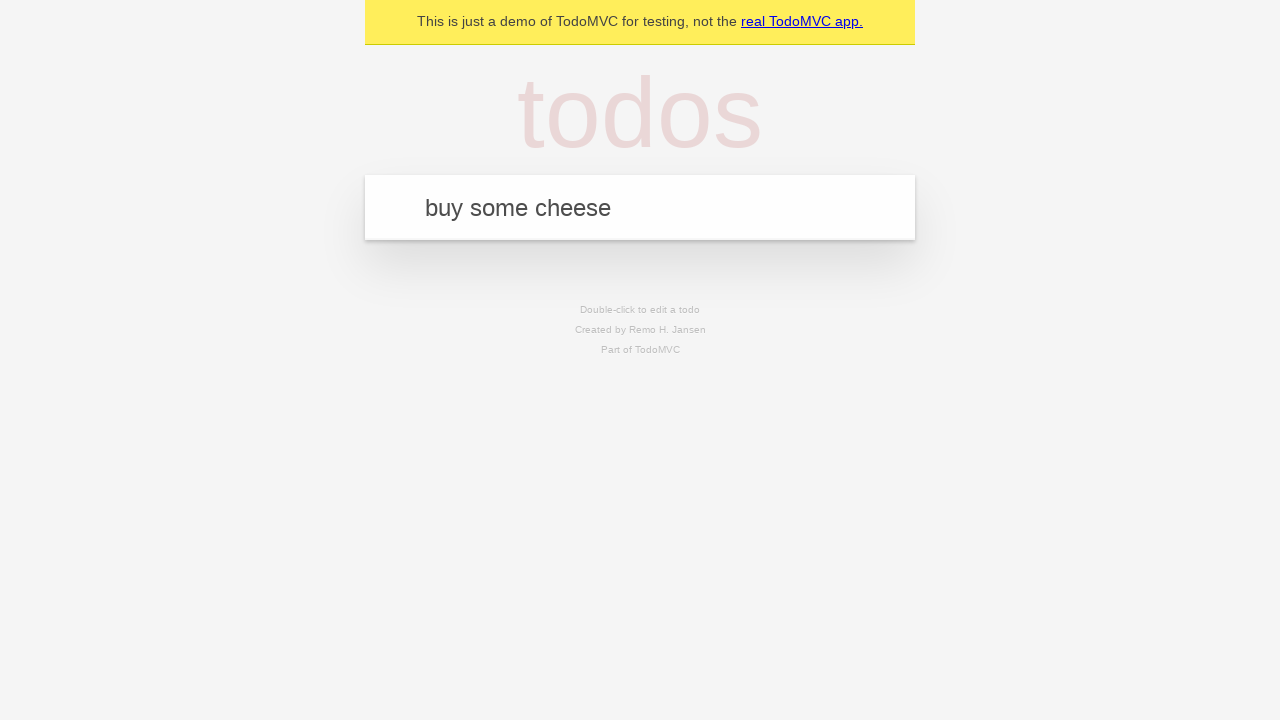

Pressed Enter to create first todo on internal:attr=[placeholder="What needs to be done?"i]
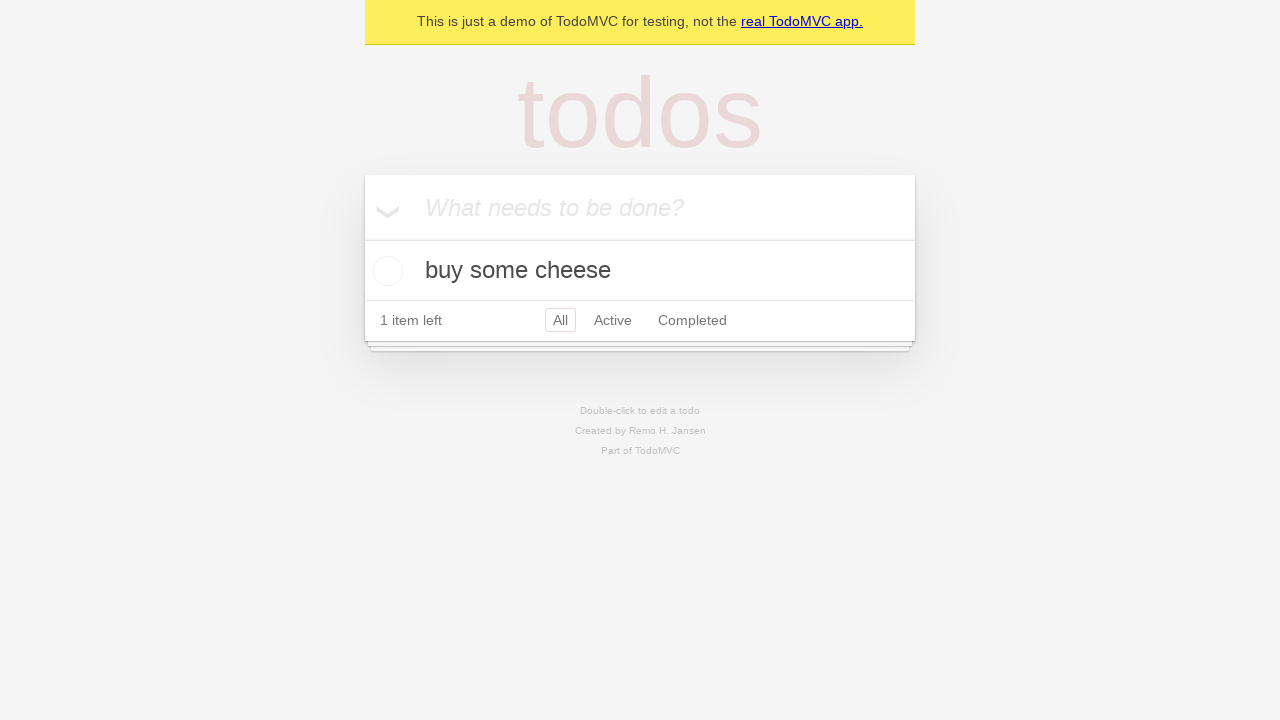

Filled todo input with 'feed the cat' on internal:attr=[placeholder="What needs to be done?"i]
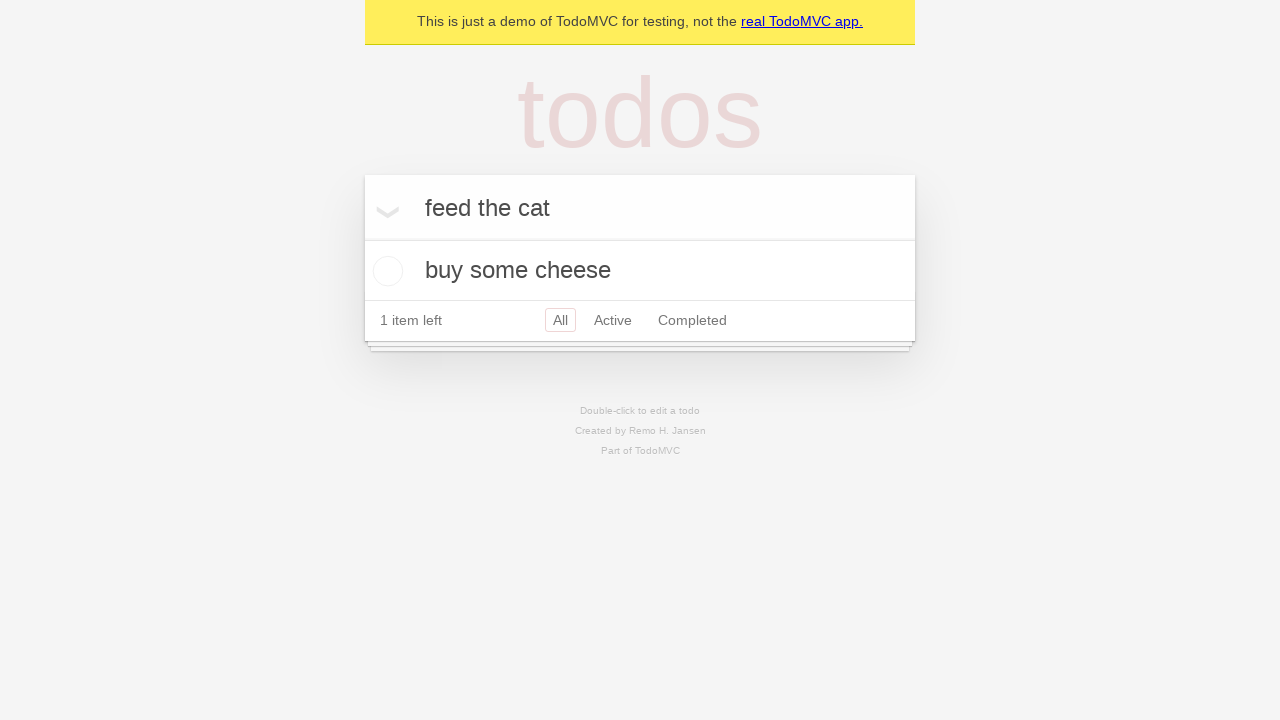

Pressed Enter to create second todo on internal:attr=[placeholder="What needs to be done?"i]
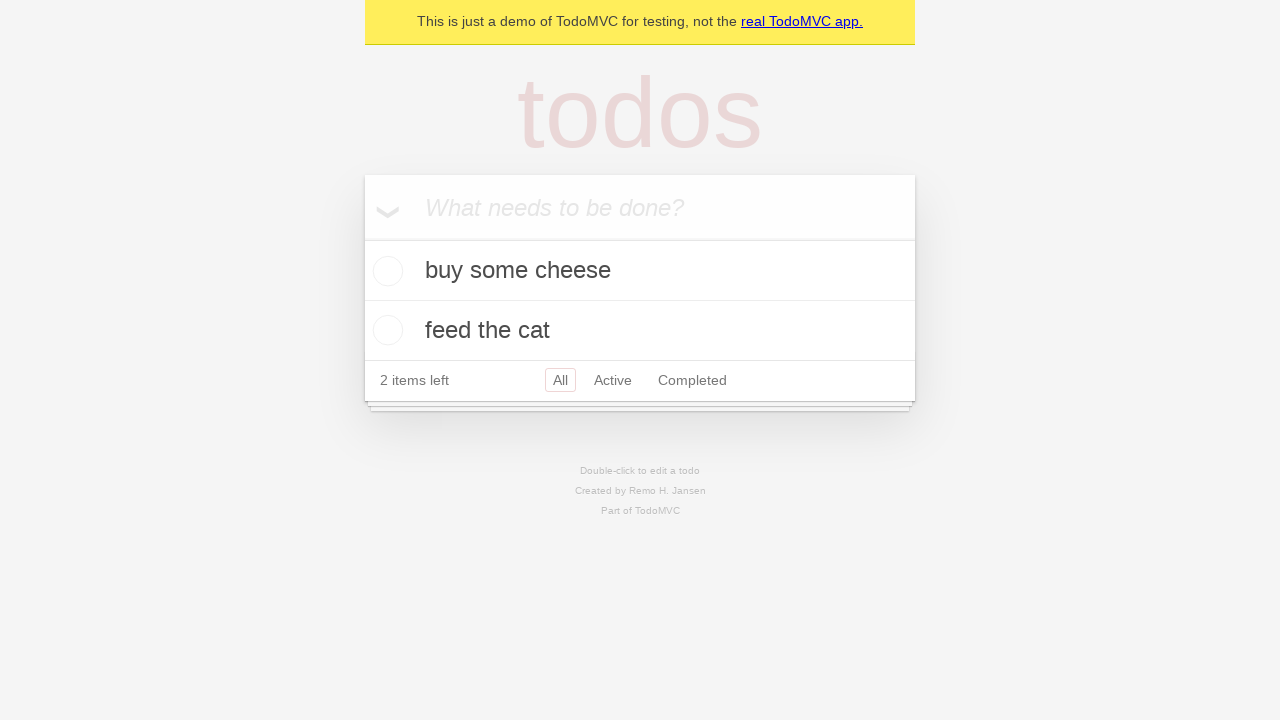

Filled todo input with 'book a doctors appointment' on internal:attr=[placeholder="What needs to be done?"i]
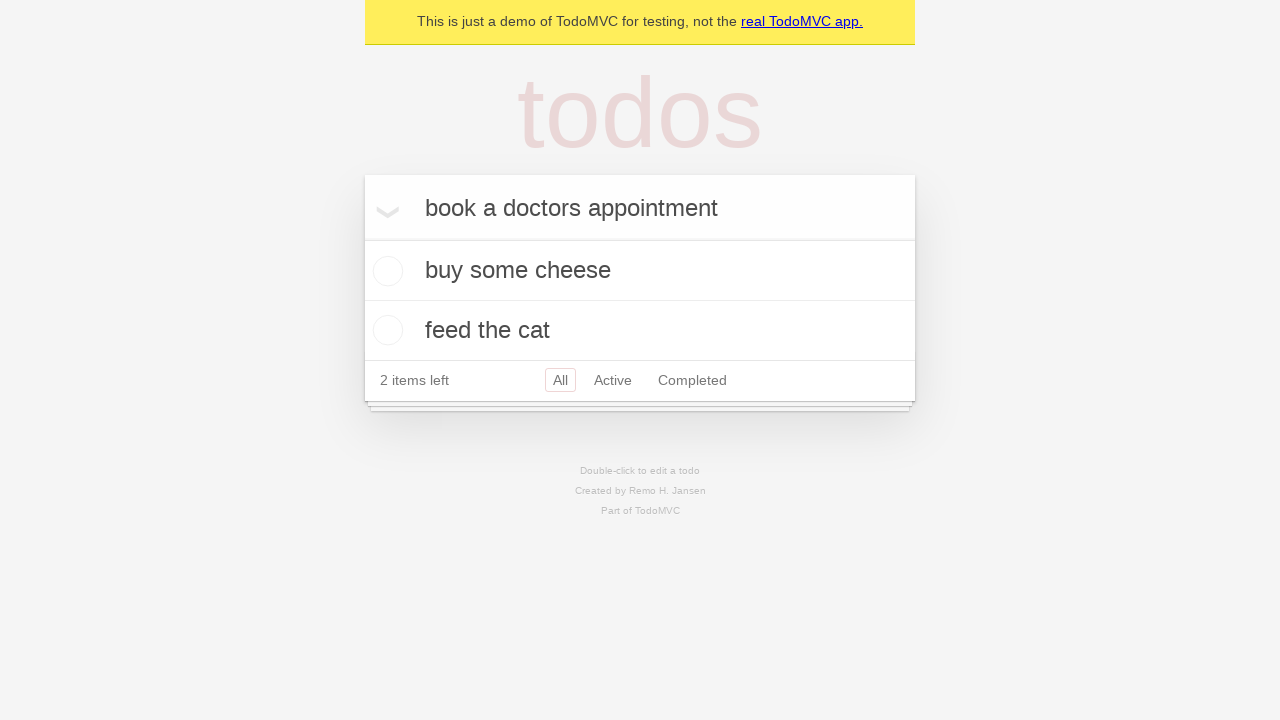

Pressed Enter to create third todo on internal:attr=[placeholder="What needs to be done?"i]
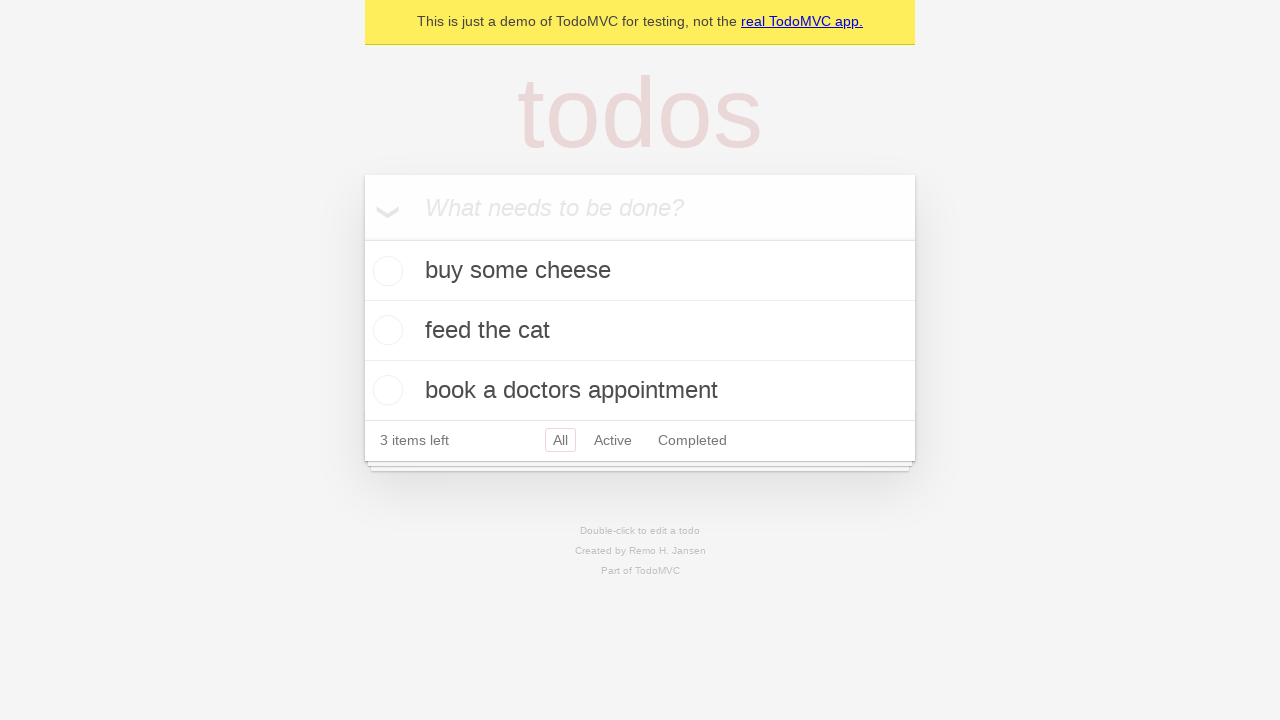

Checked the checkbox for second todo item 'feed the cat' at (385, 330) on internal:testid=[data-testid="todo-item"s] >> nth=1 >> internal:role=checkbox
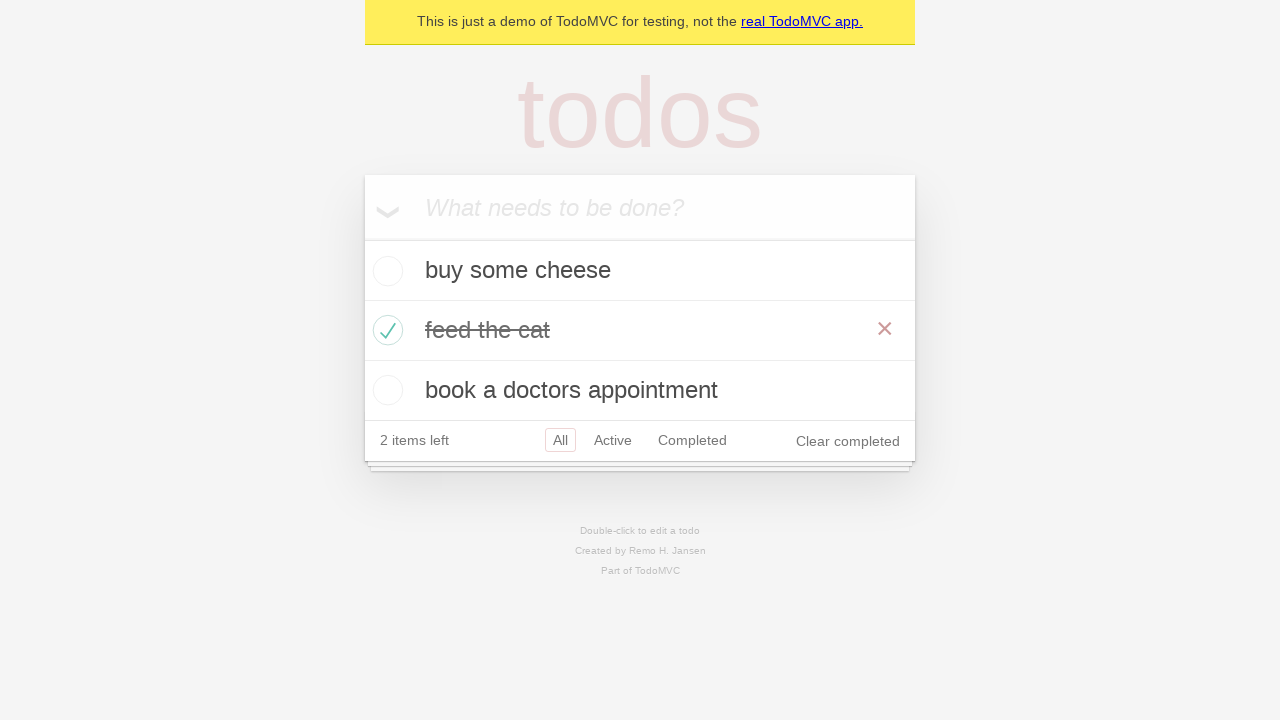

Clicked 'Clear completed' button to remove completed items at (848, 441) on internal:role=button[name="Clear completed"i]
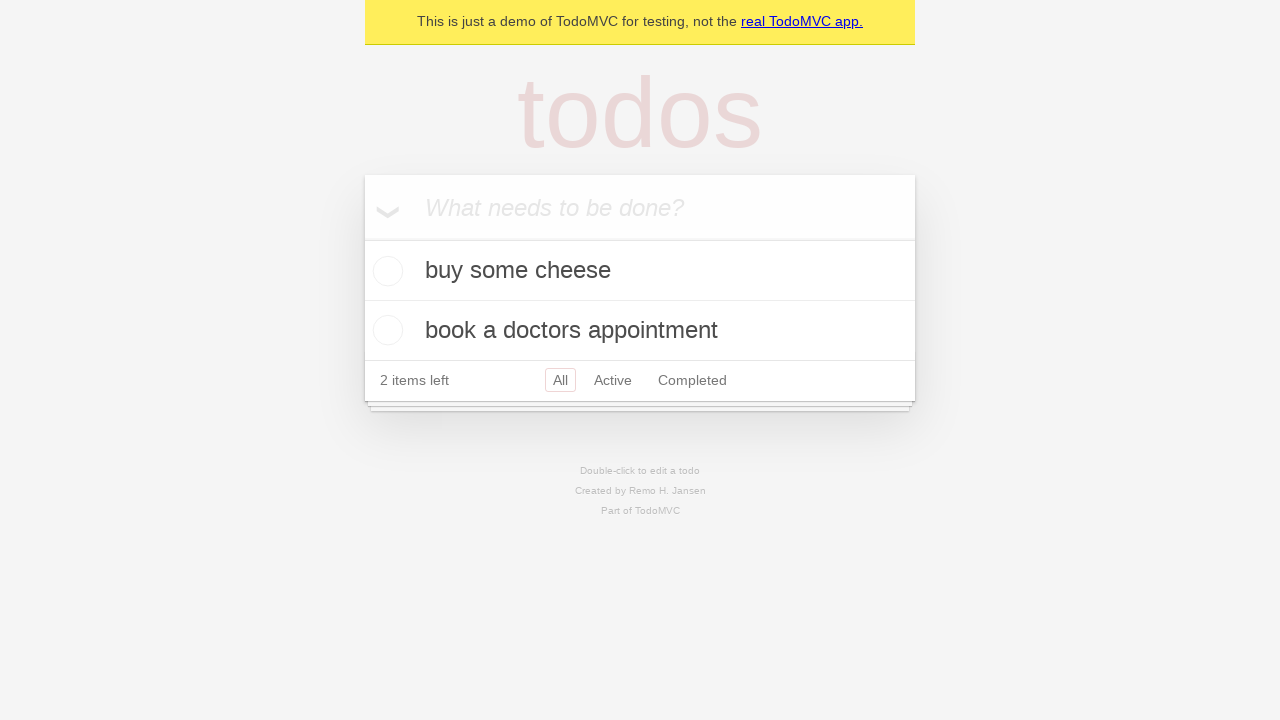

Waited for todo list to update after clearing completed items
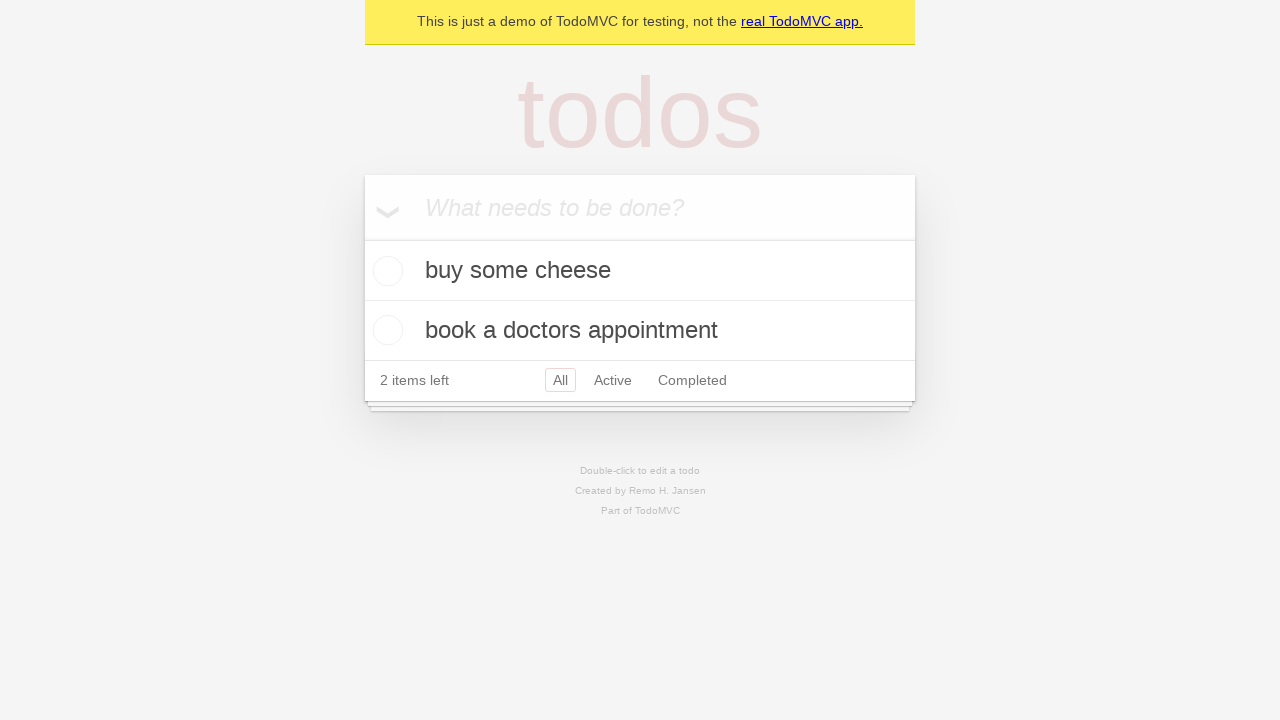

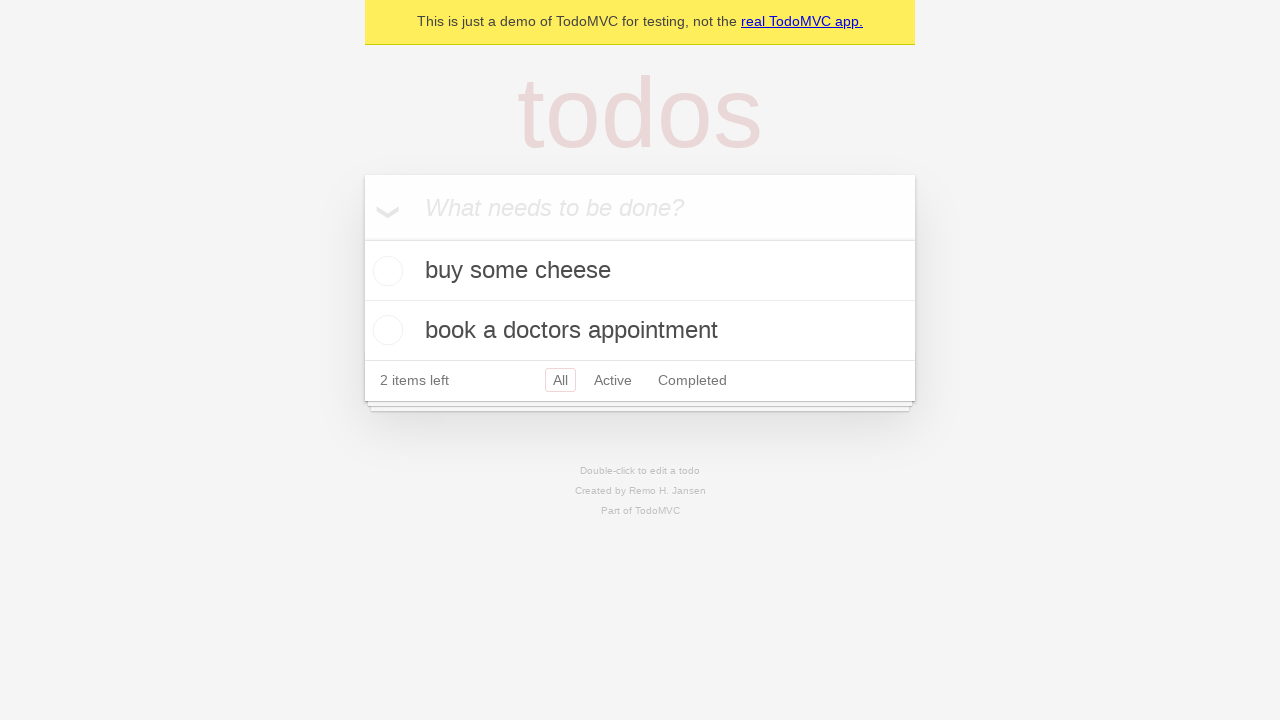